Tests responsive web design at tablet portrait viewport (768x1024) by verifying the page loads and body element is visible

Starting URL: https://sim.dev.masook.id/#/login

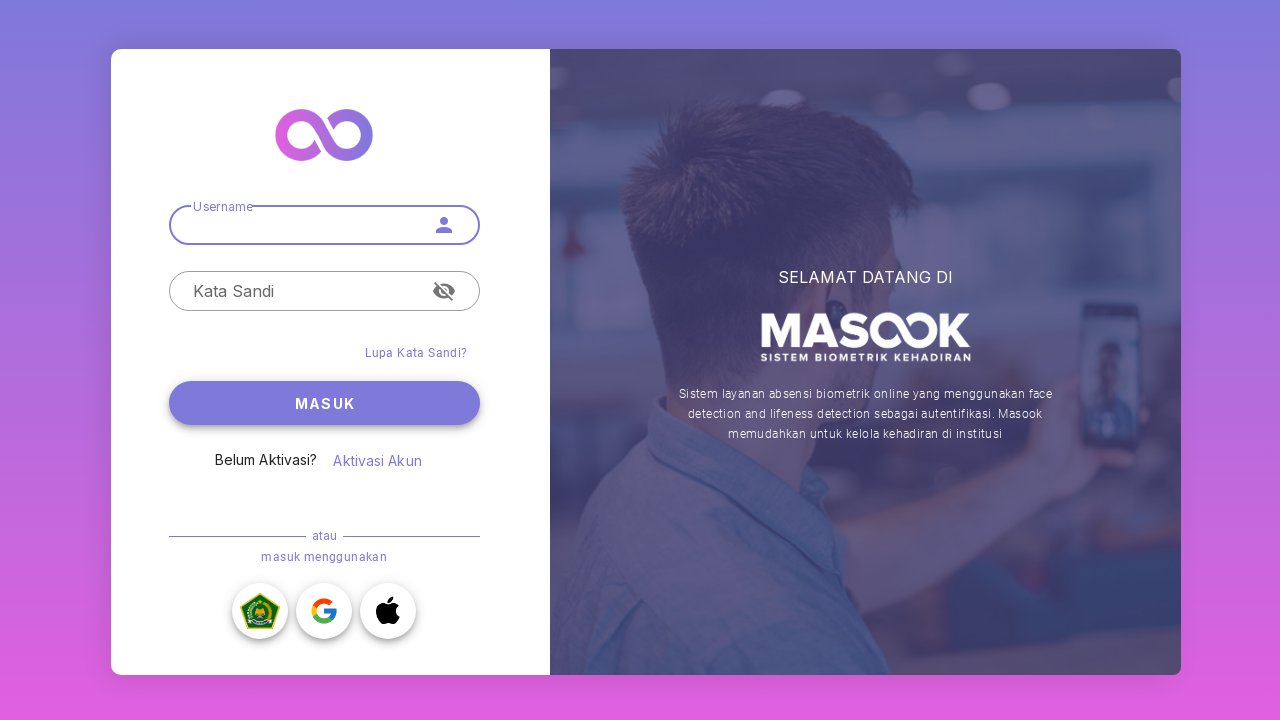

Set viewport to tablet portrait size (768x1024)
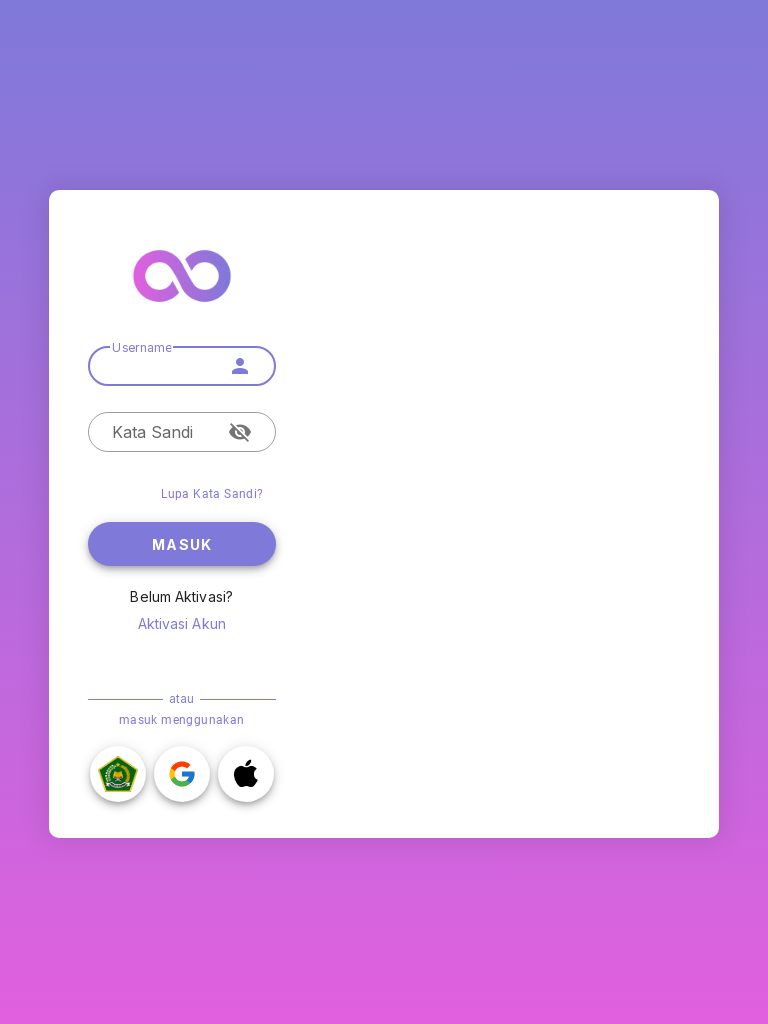

Reloaded page to apply tablet portrait viewport
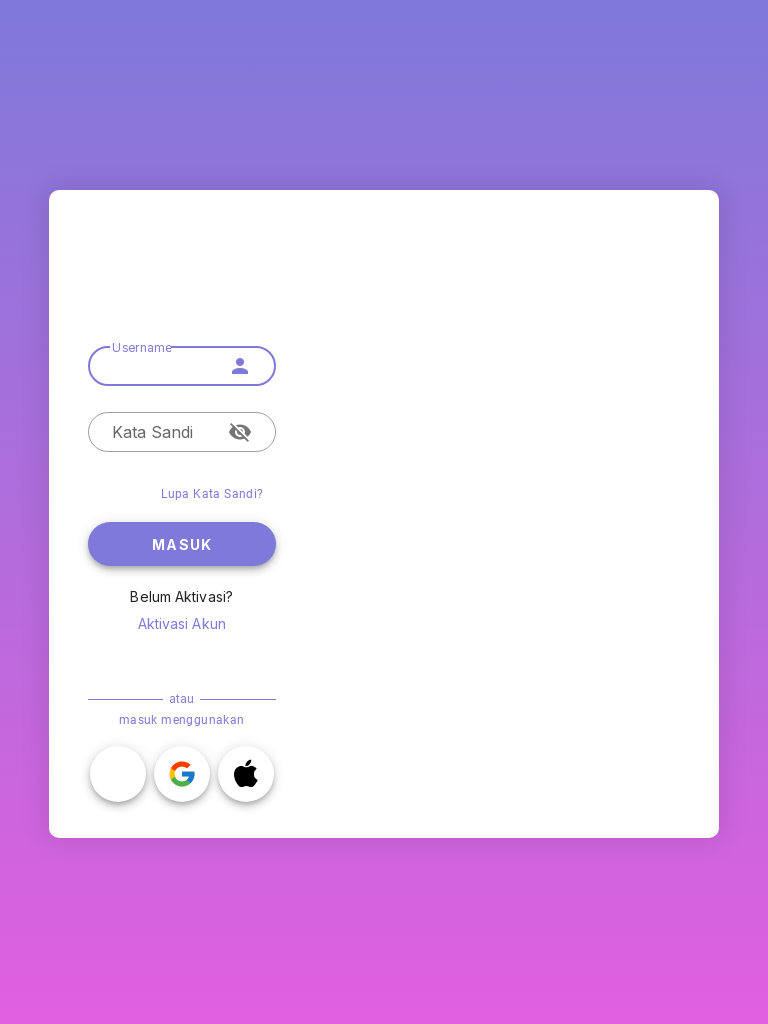

Verified body element is visible in tablet portrait view
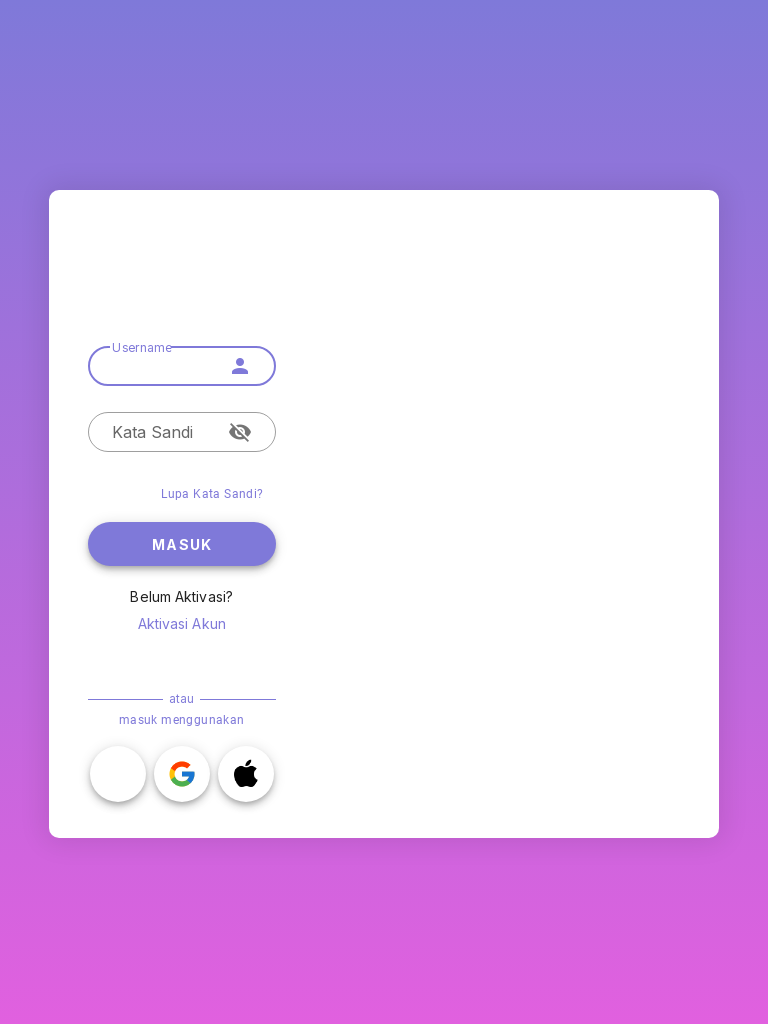

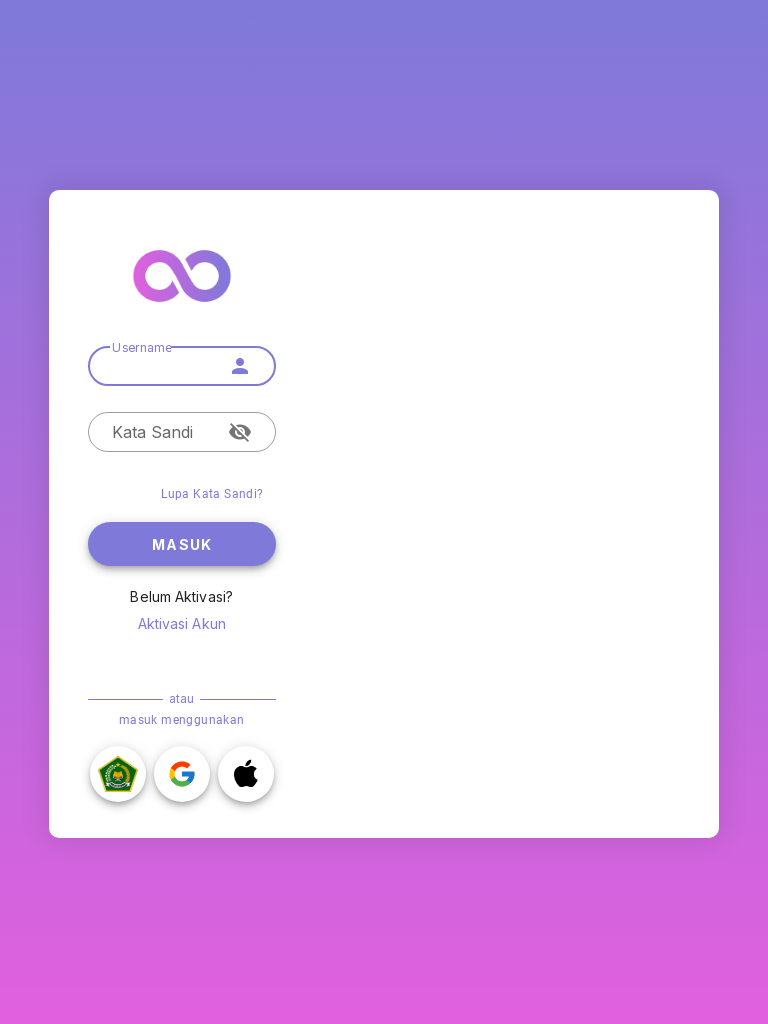